Tests single select dropdown by selecting an option by visible text and verifying the selection

Starting URL: https://igorsmasc.github.io/praticando_selects_radio_checkbox/

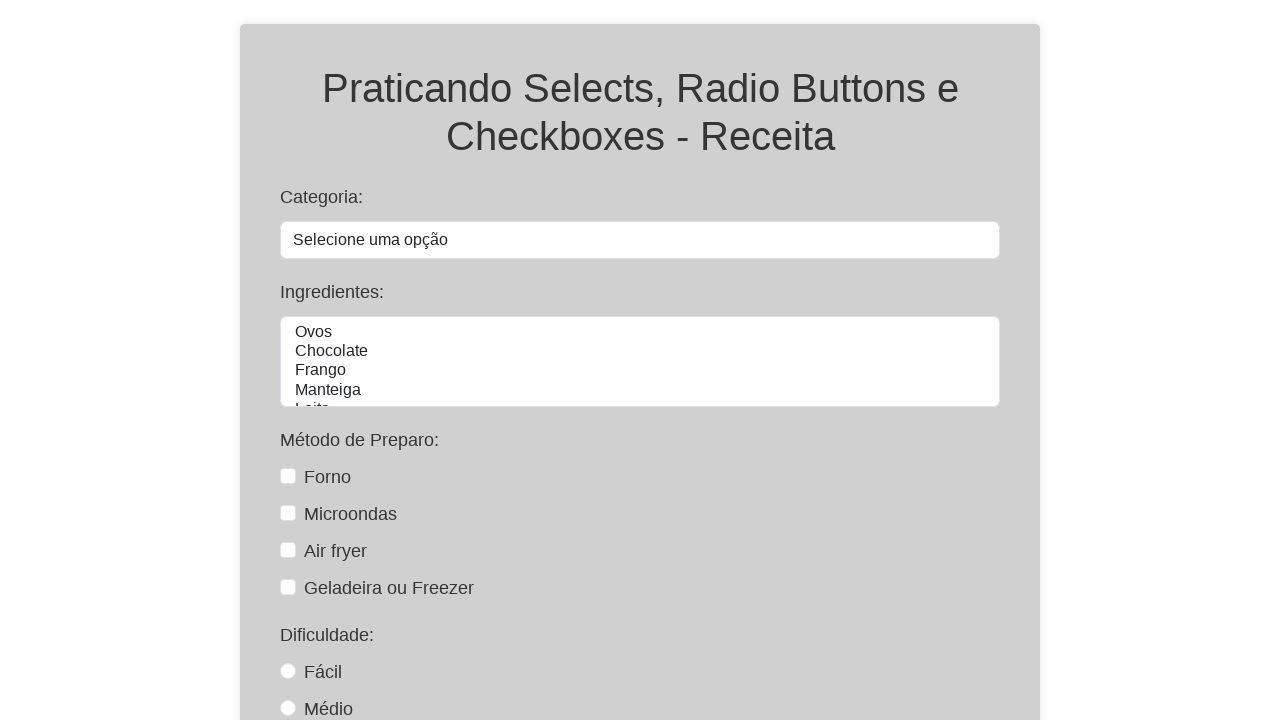

Navigated to select dropdown test page
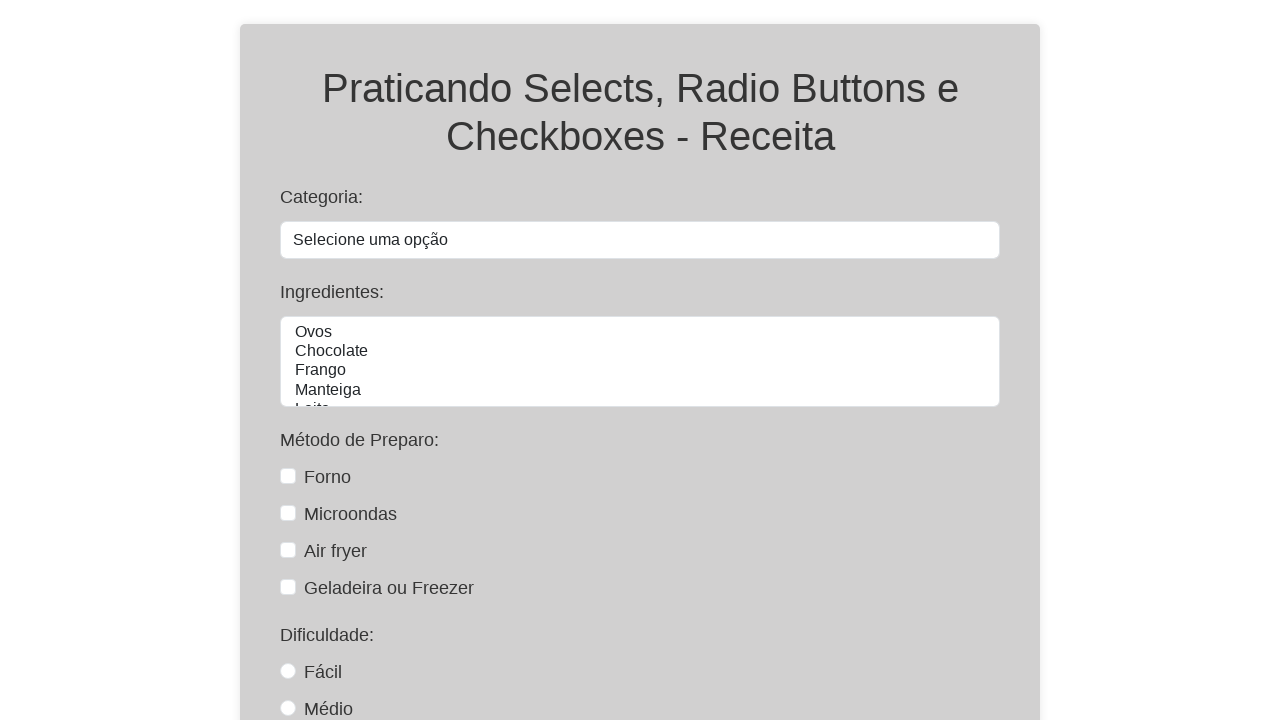

Selected 'Almoço e Janta' option from categoria dropdown on #categoria
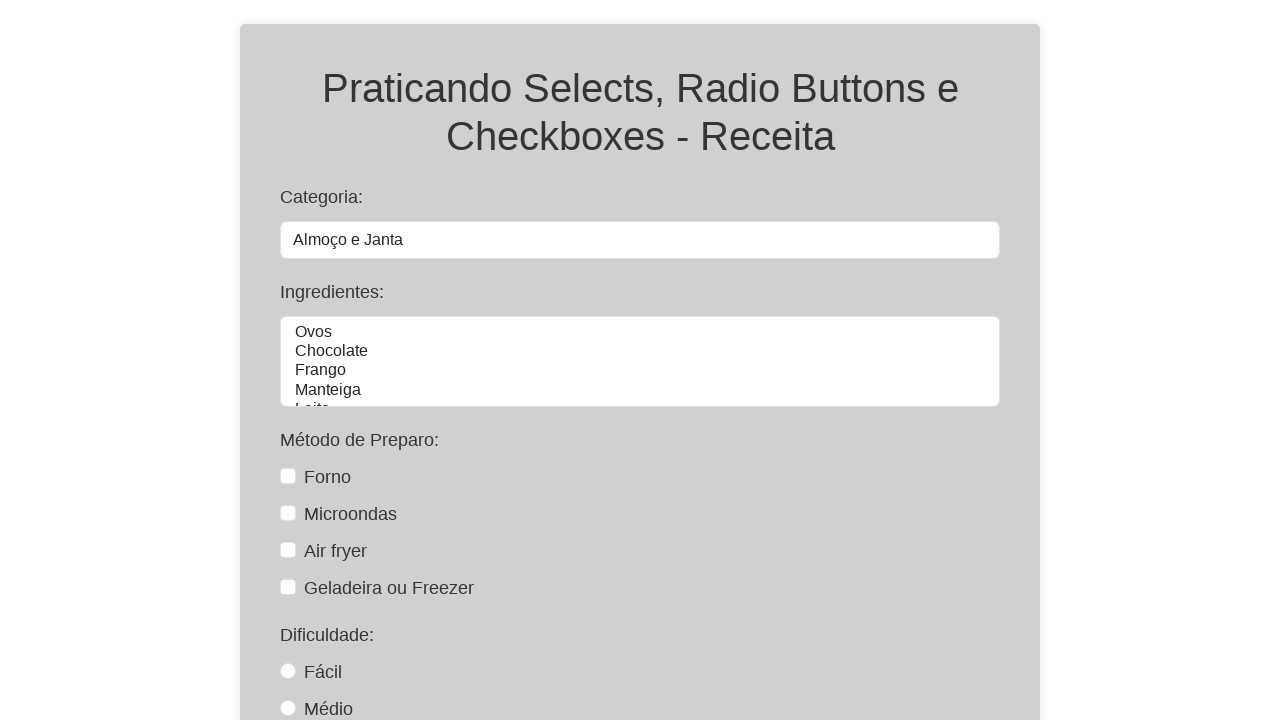

Retrieved selected option text from dropdown
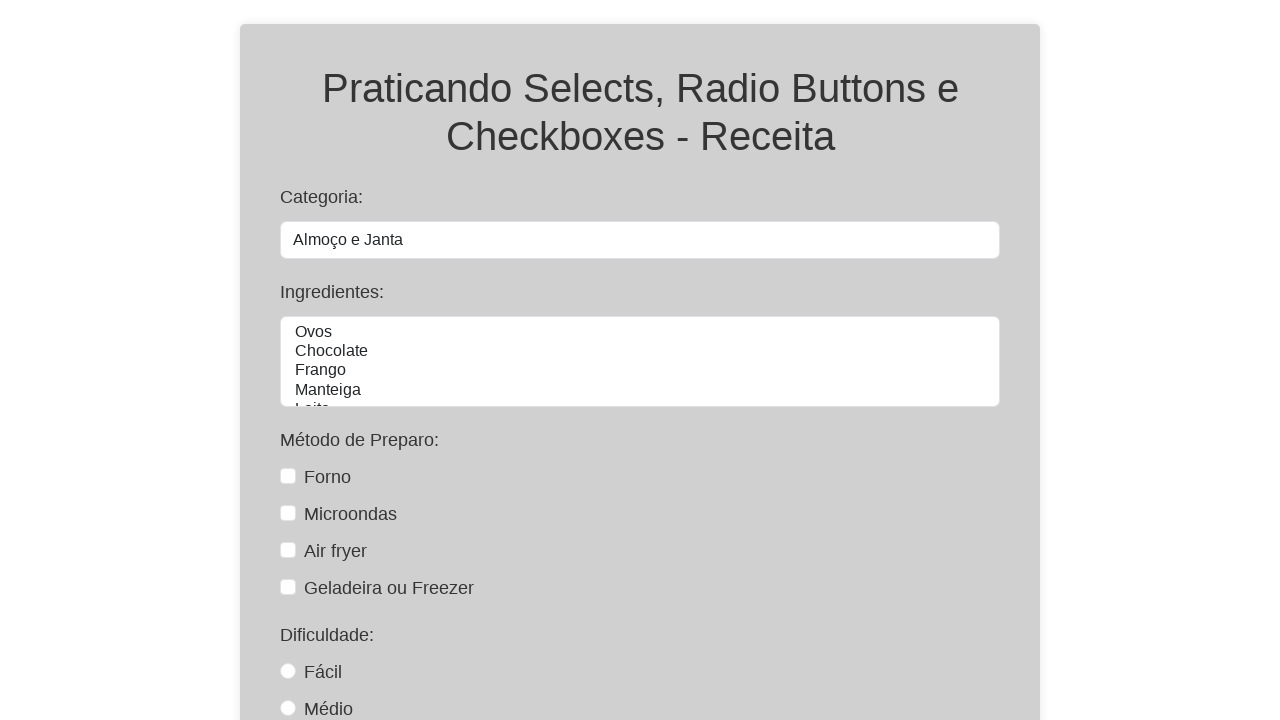

Verified that 'Almoço e Janta' was correctly selected
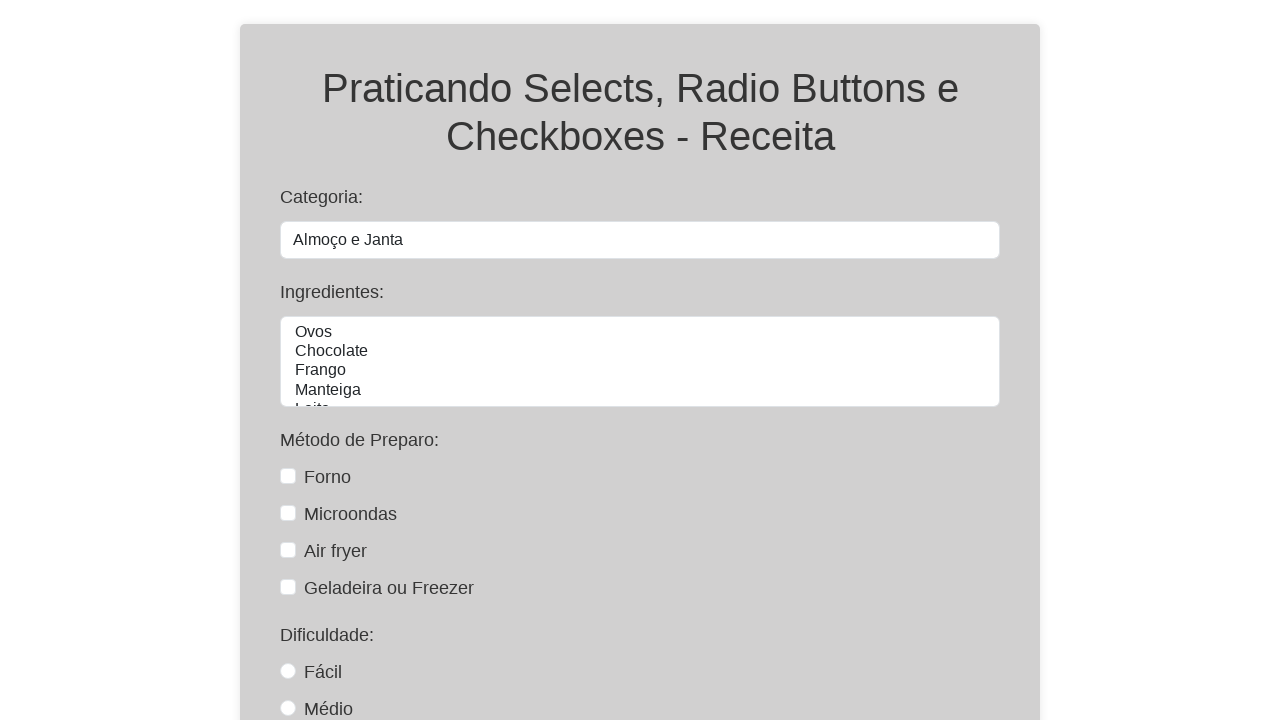

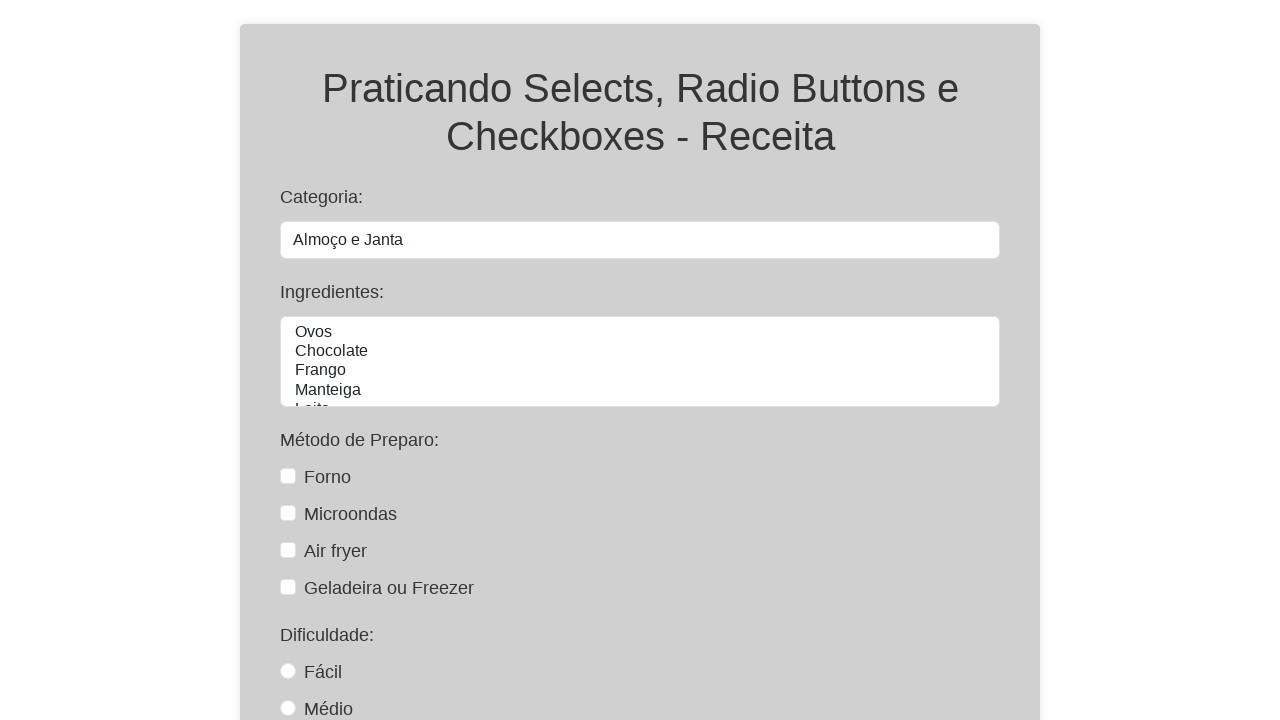